Tests JavaScript alert handling by clicking buttons that trigger simple alerts, confirm dialogs, and prompt dialogs, then accepting/dismissing them and verifying the result messages.

Starting URL: https://the-internet.herokuapp.com/javascript_alerts

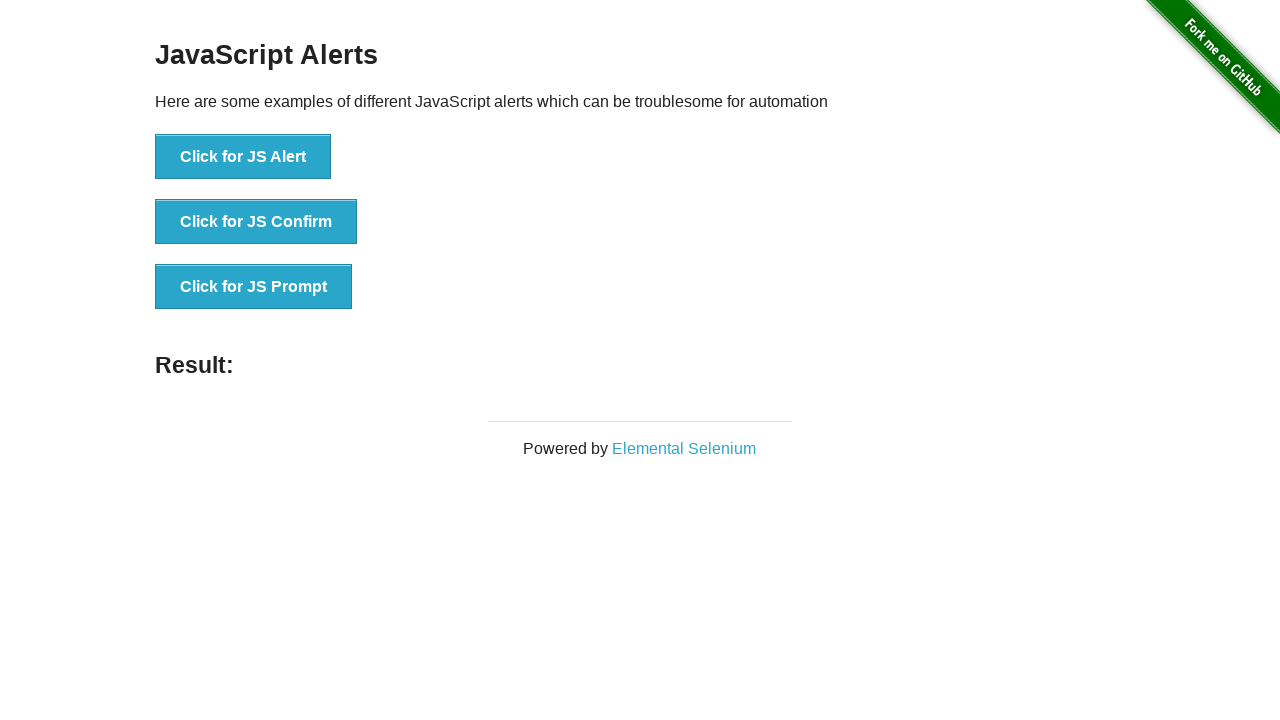

Clicked button to trigger simple JS alert at (243, 157) on xpath=//button[normalize-space()='Click for JS Alert']
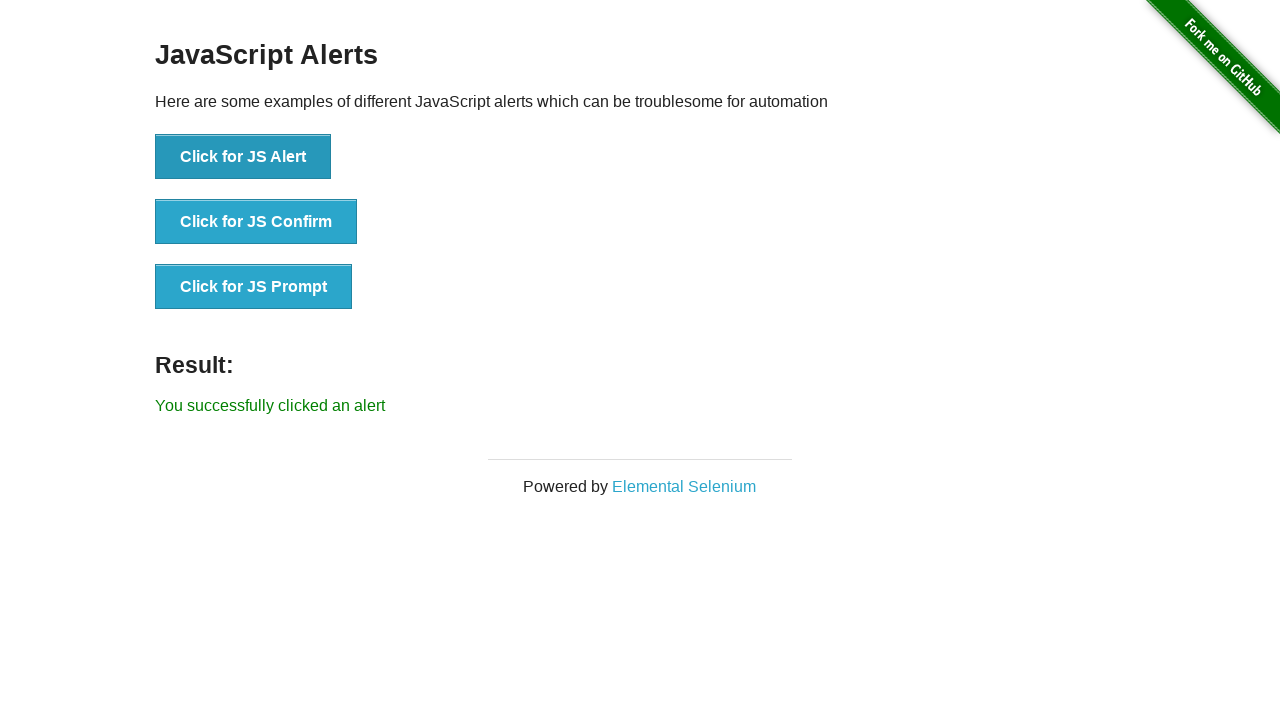

Set up dialog handler to accept alerts
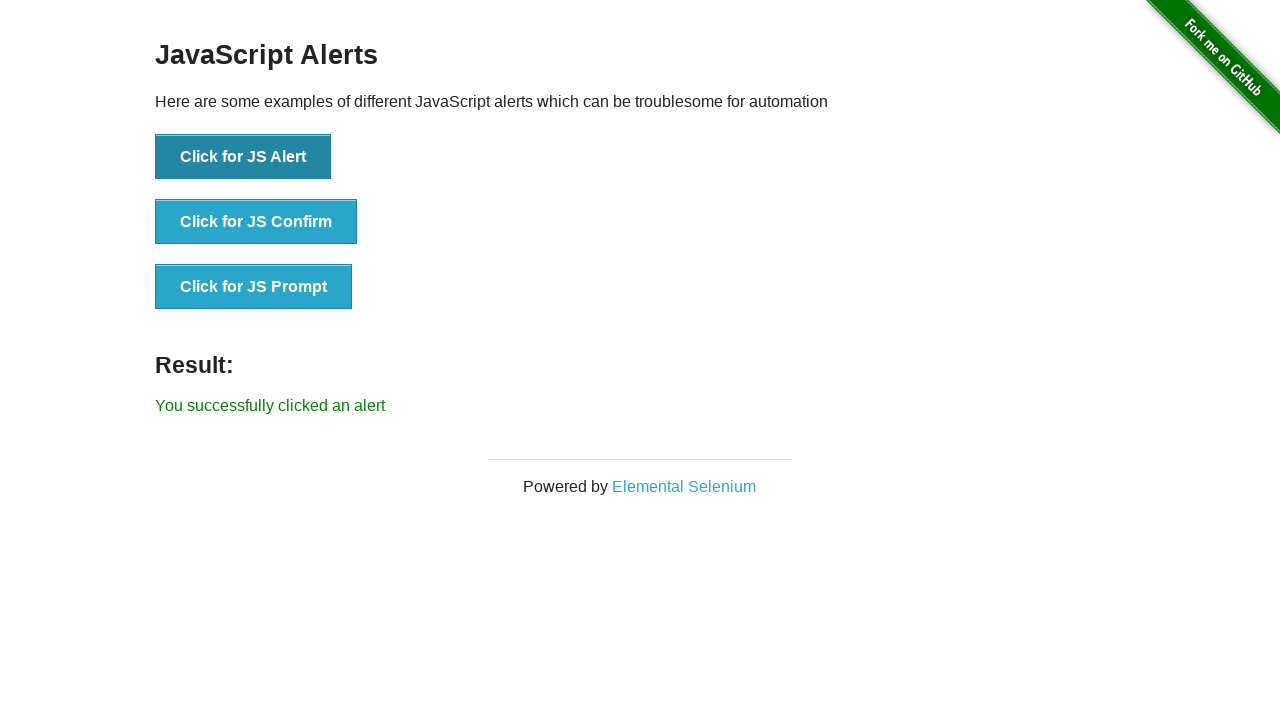

Waited 500ms to ensure dialog handler is set
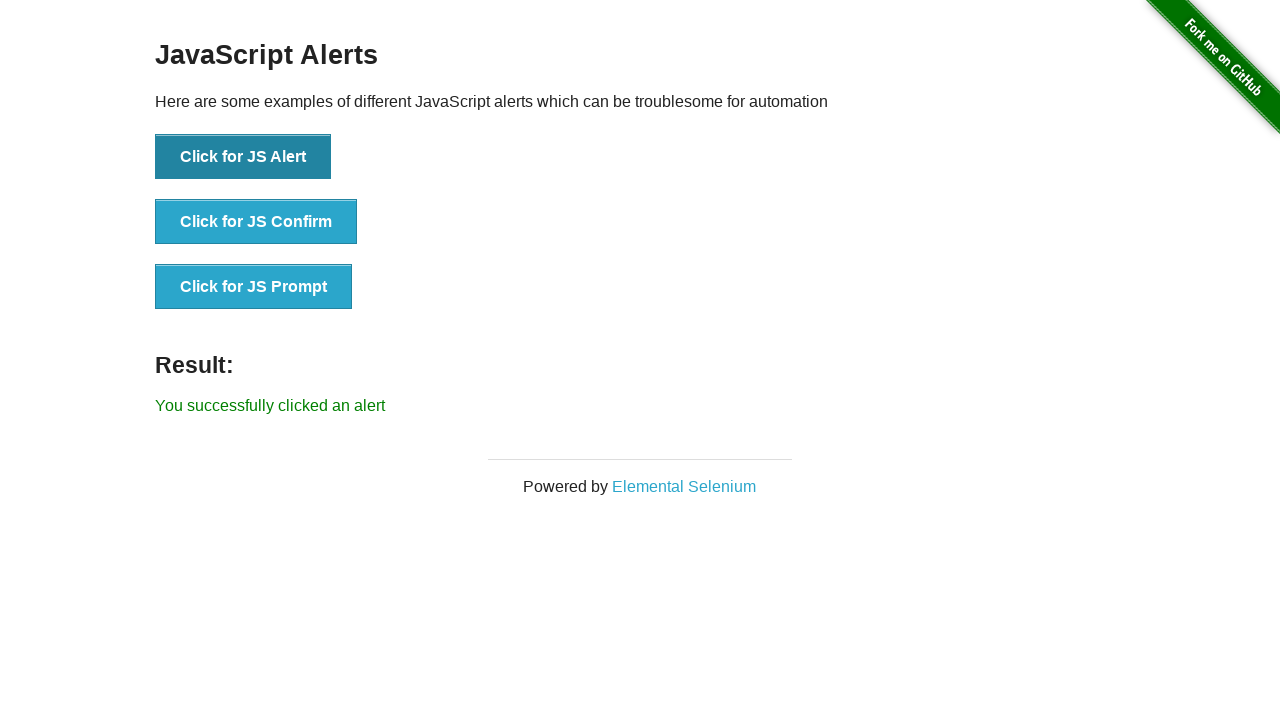

Re-clicked button to trigger simple JS alert with handler ready at (243, 157) on xpath=//button[normalize-space()='Click for JS Alert']
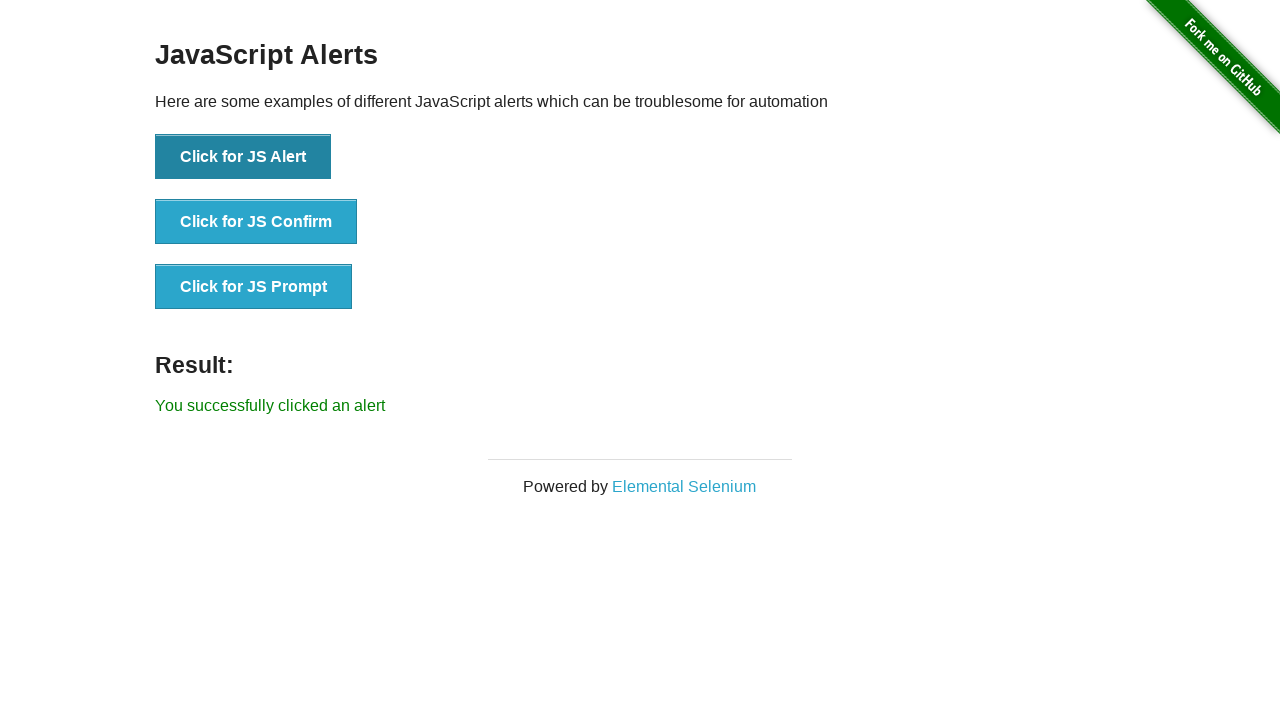

Waited for result message to appear after accepting alert
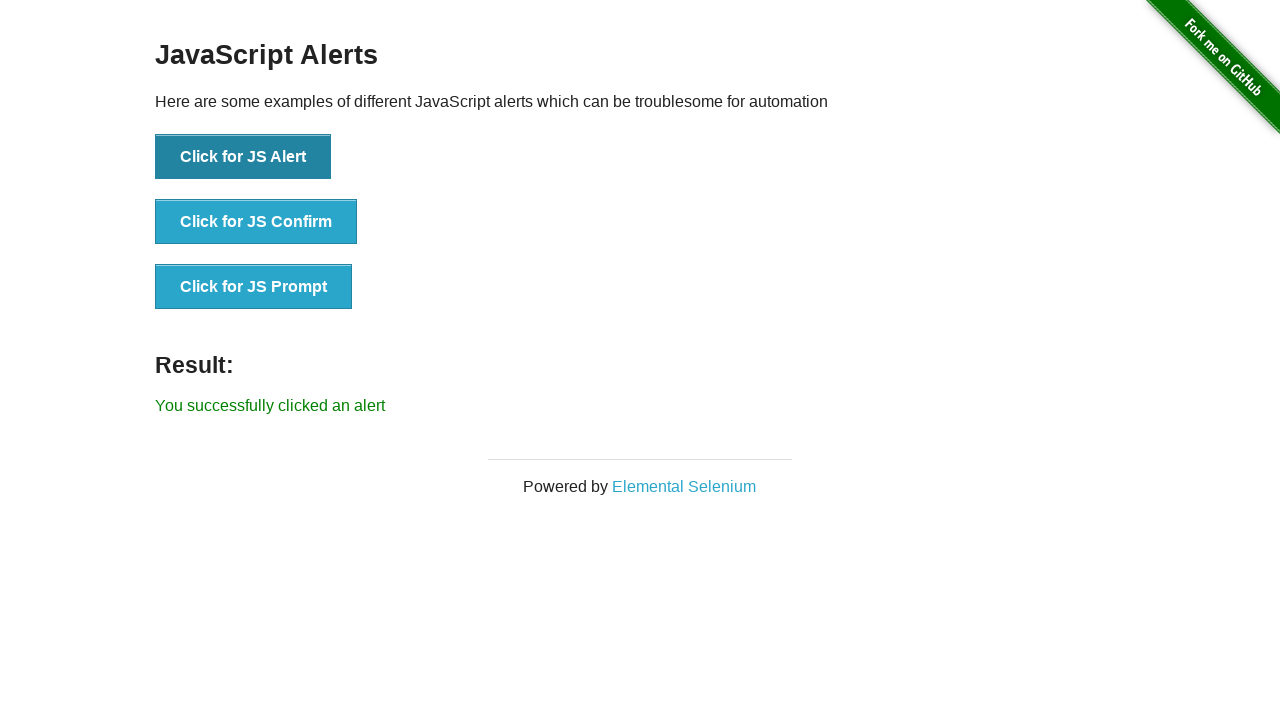

Set up dialog handler to dismiss confirm dialog
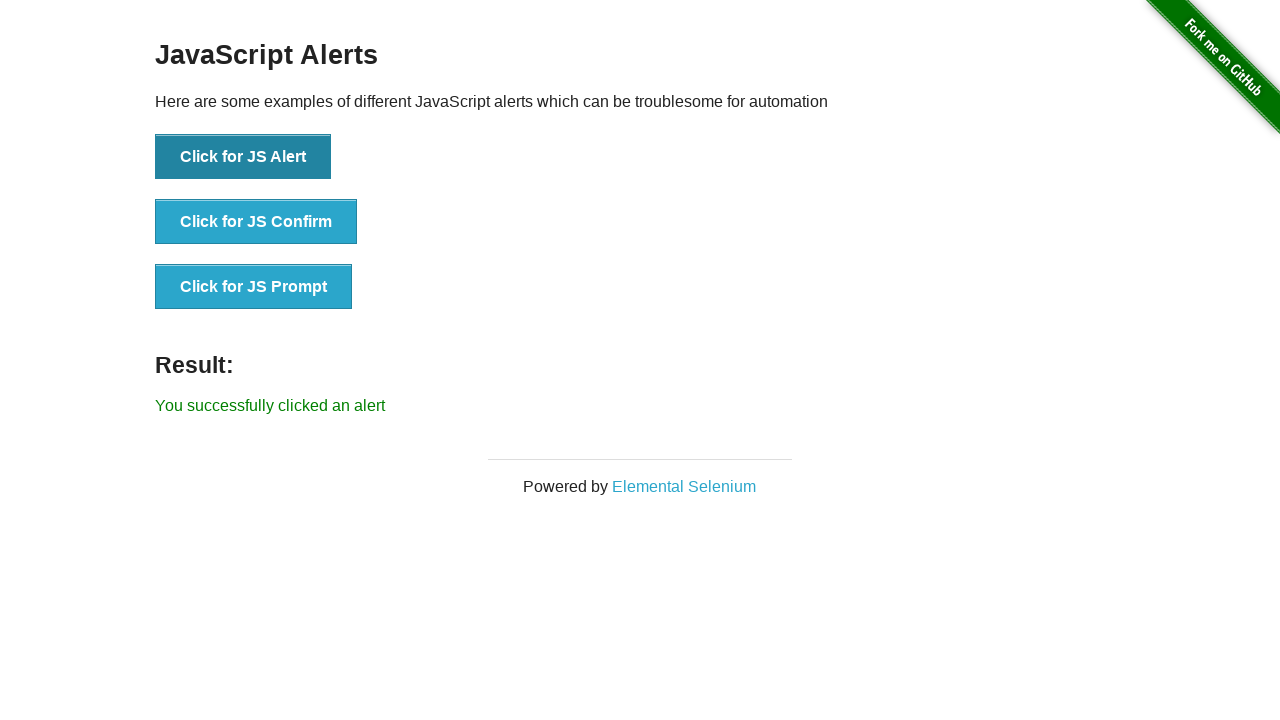

Clicked button to trigger JS confirm dialog at (256, 222) on xpath=//button[normalize-space()='Click for JS Confirm']
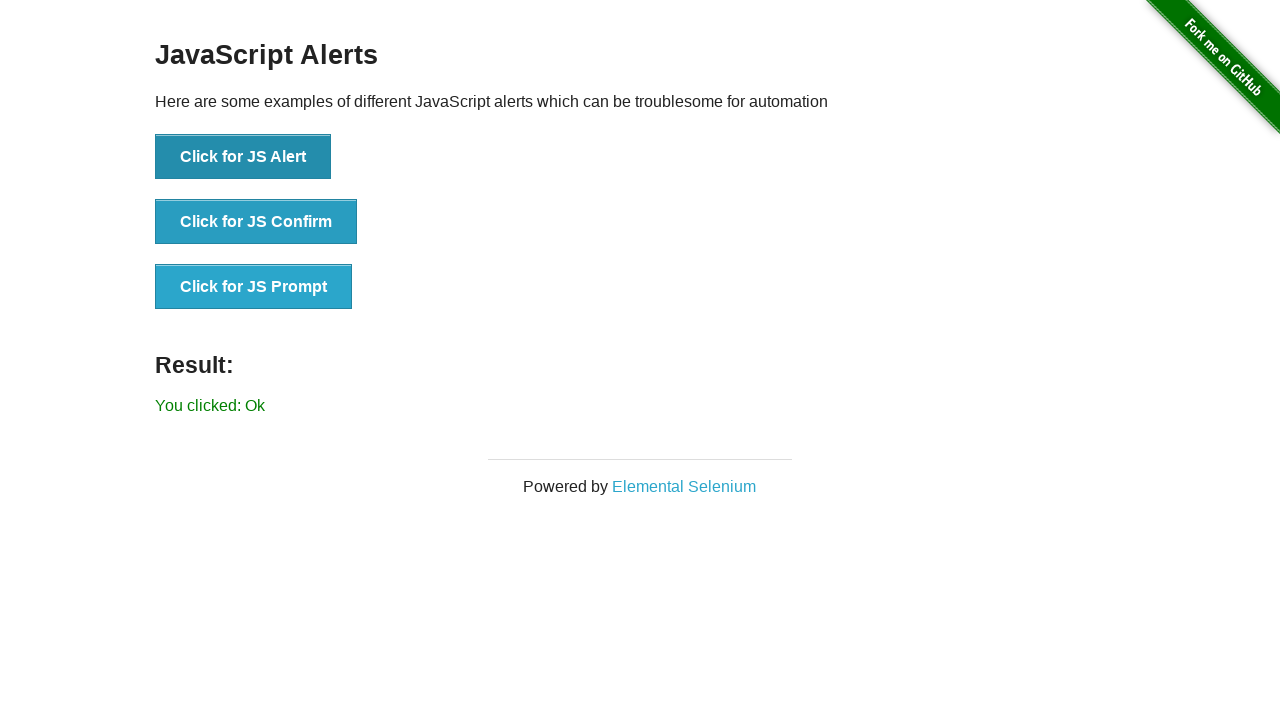

Waited for result message to appear after dismissing confirm dialog
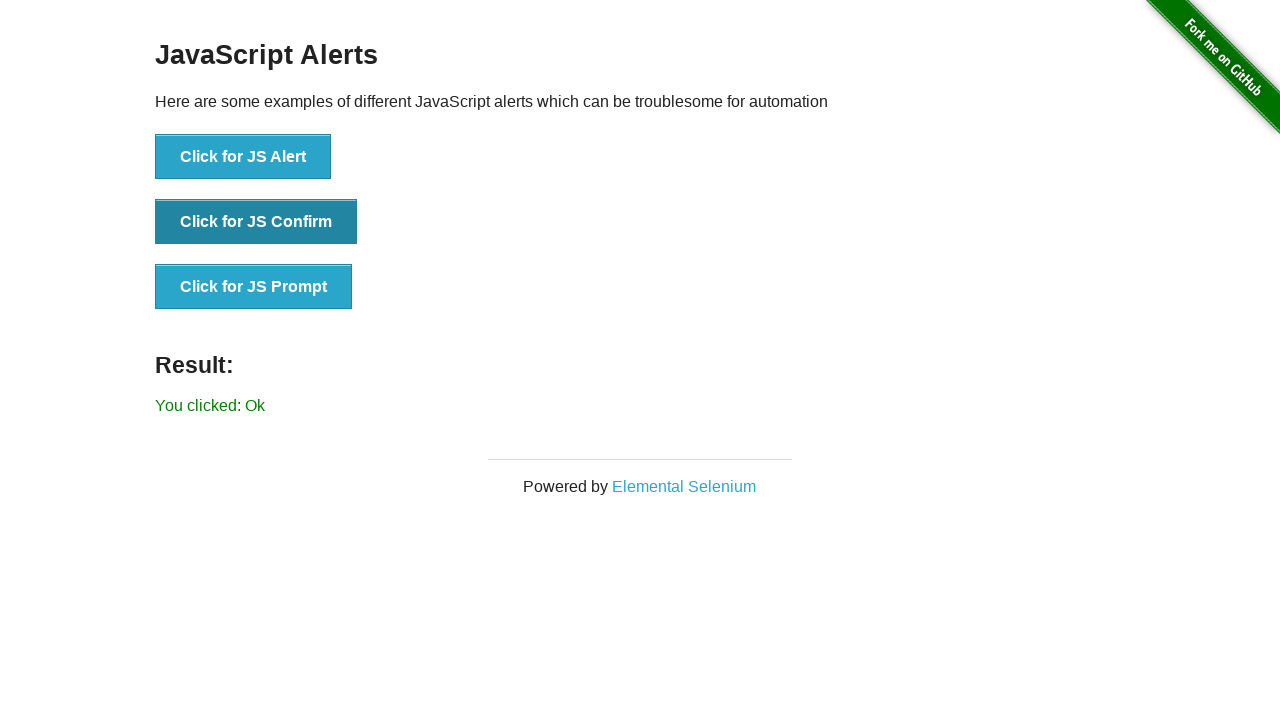

Set up dialog handler to accept prompt and enter text 'This is my alert'
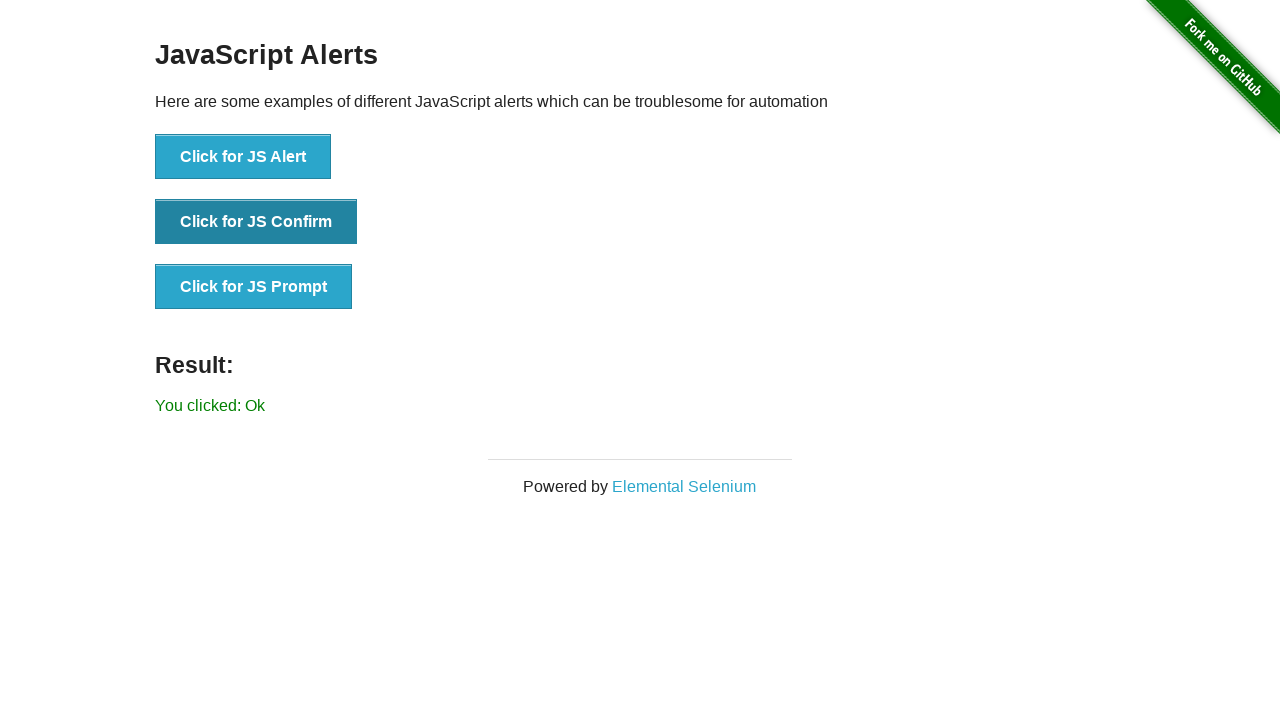

Clicked button to trigger JS prompt dialog at (254, 287) on xpath=//button[normalize-space()='Click for JS Prompt']
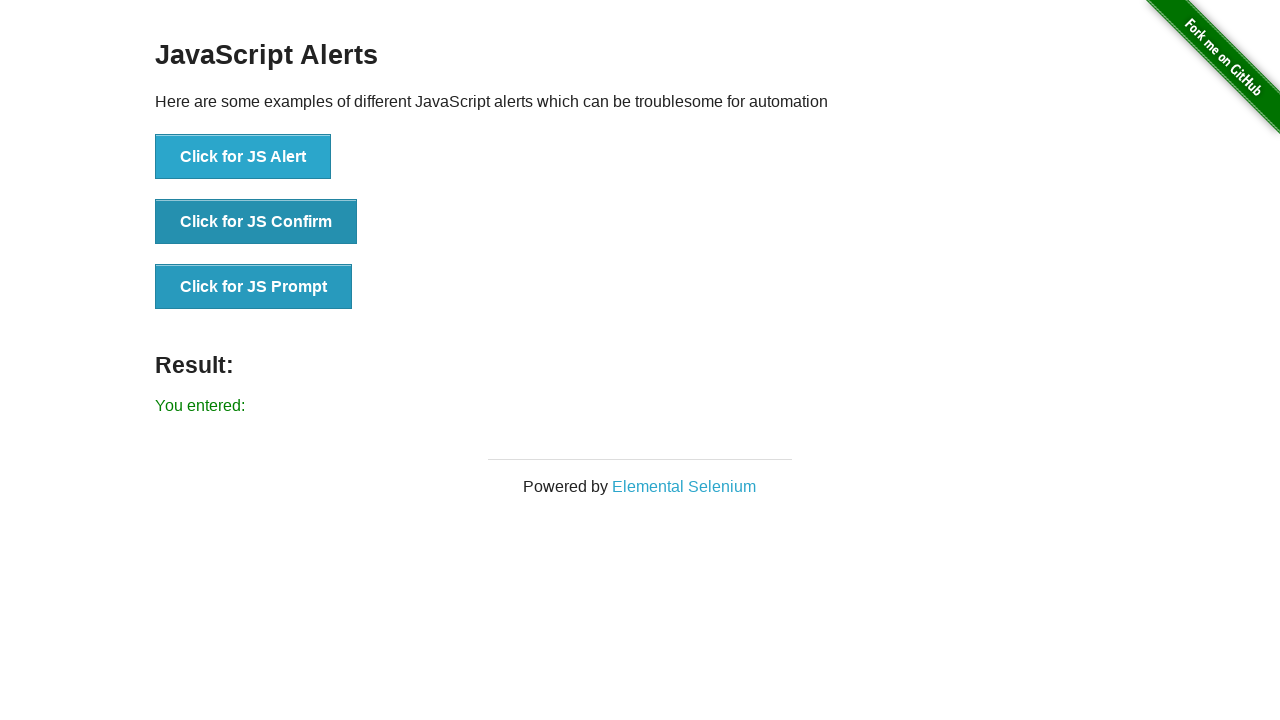

Waited for result message to appear after entering prompt text
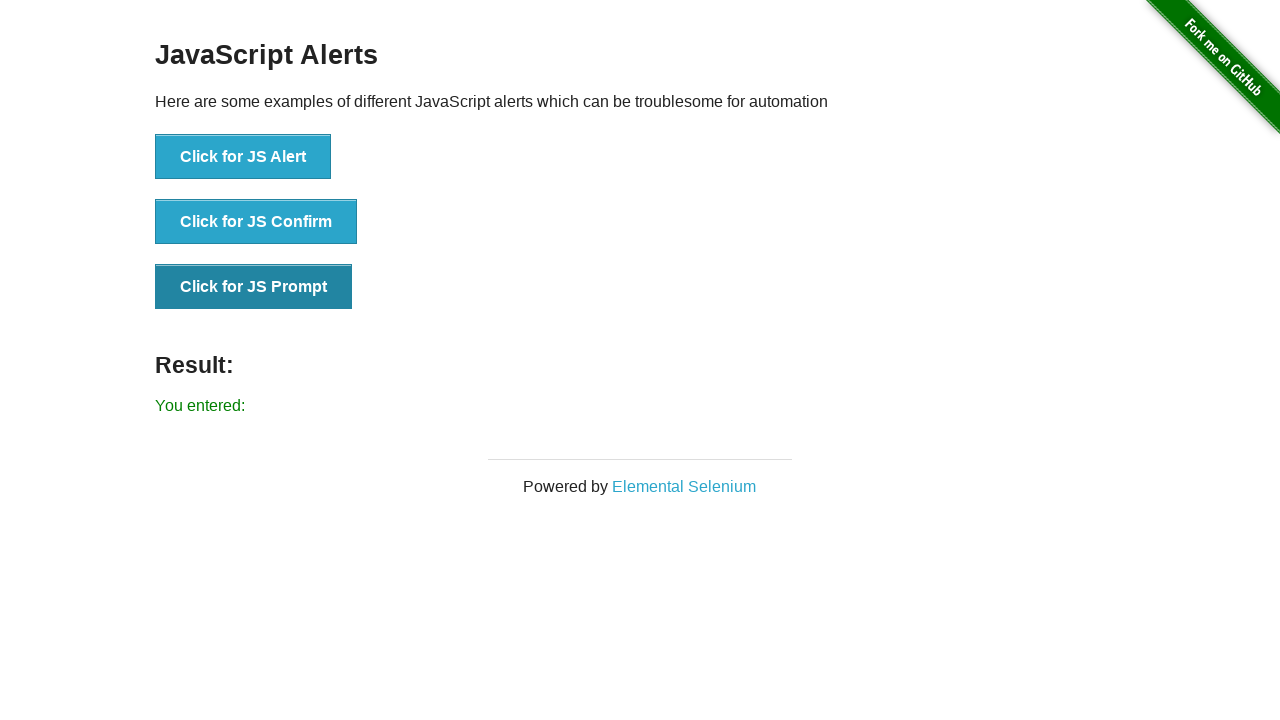

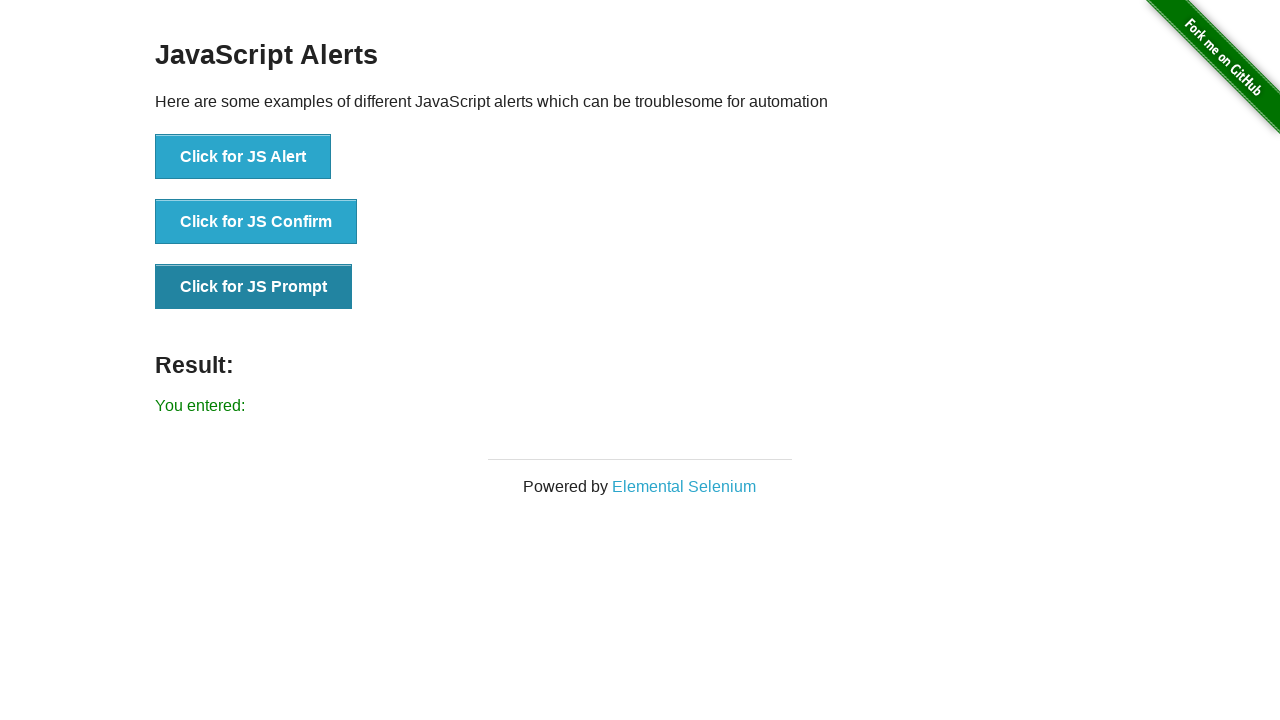